Tests clicking the default radio button to select it and verifies it becomes selected

Starting URL: https://bonigarcia.dev/selenium-webdriver-java/web-form.html

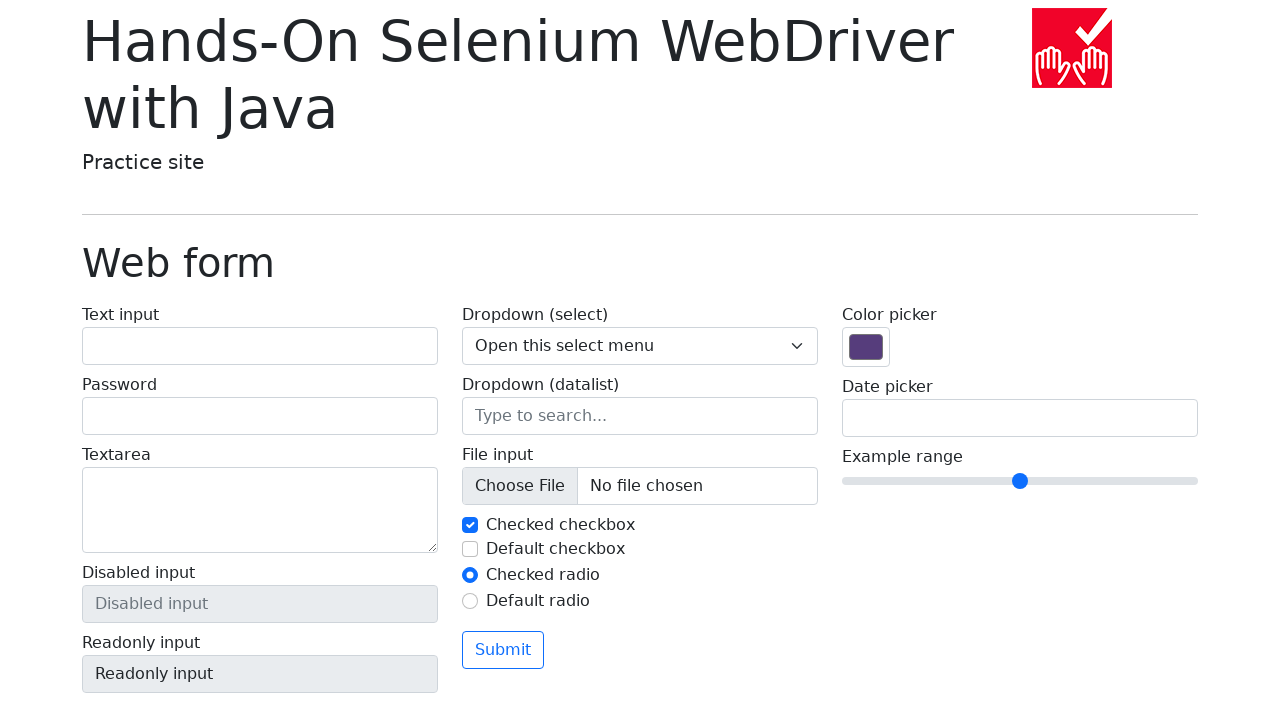

Clicked the default radio button to select it at (470, 601) on #my-radio-2
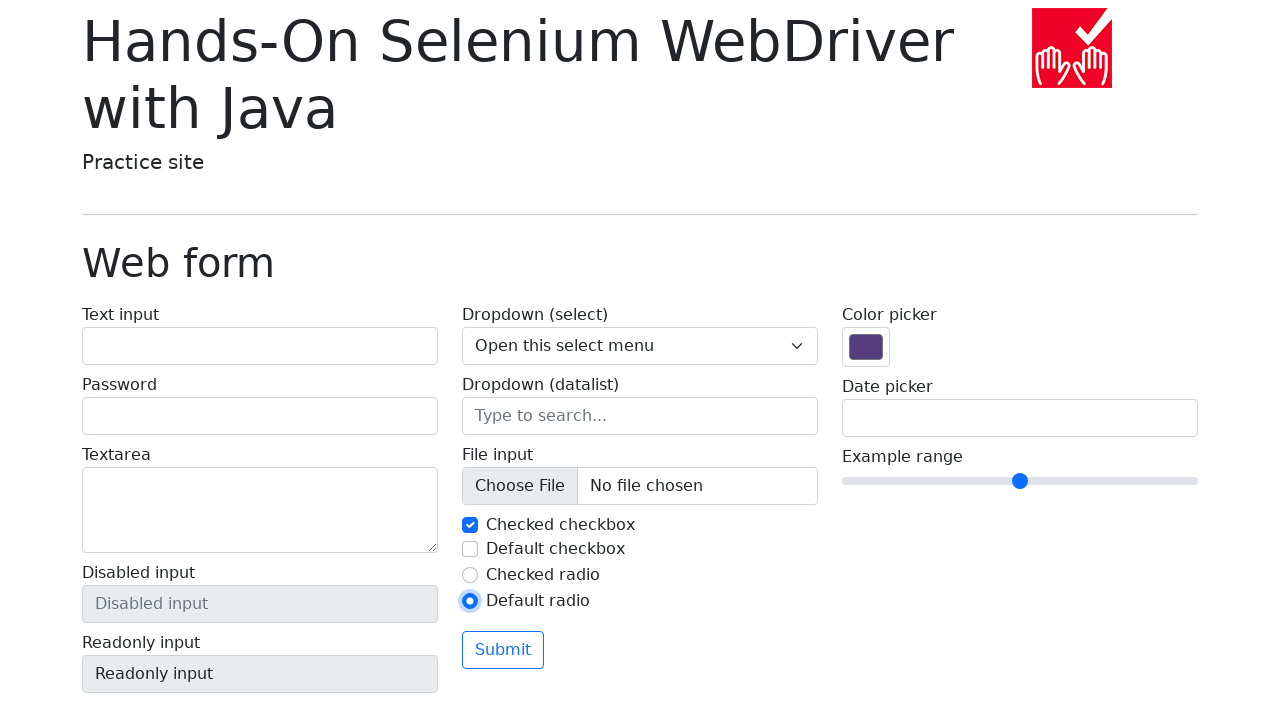

Verified that the radio button is now selected
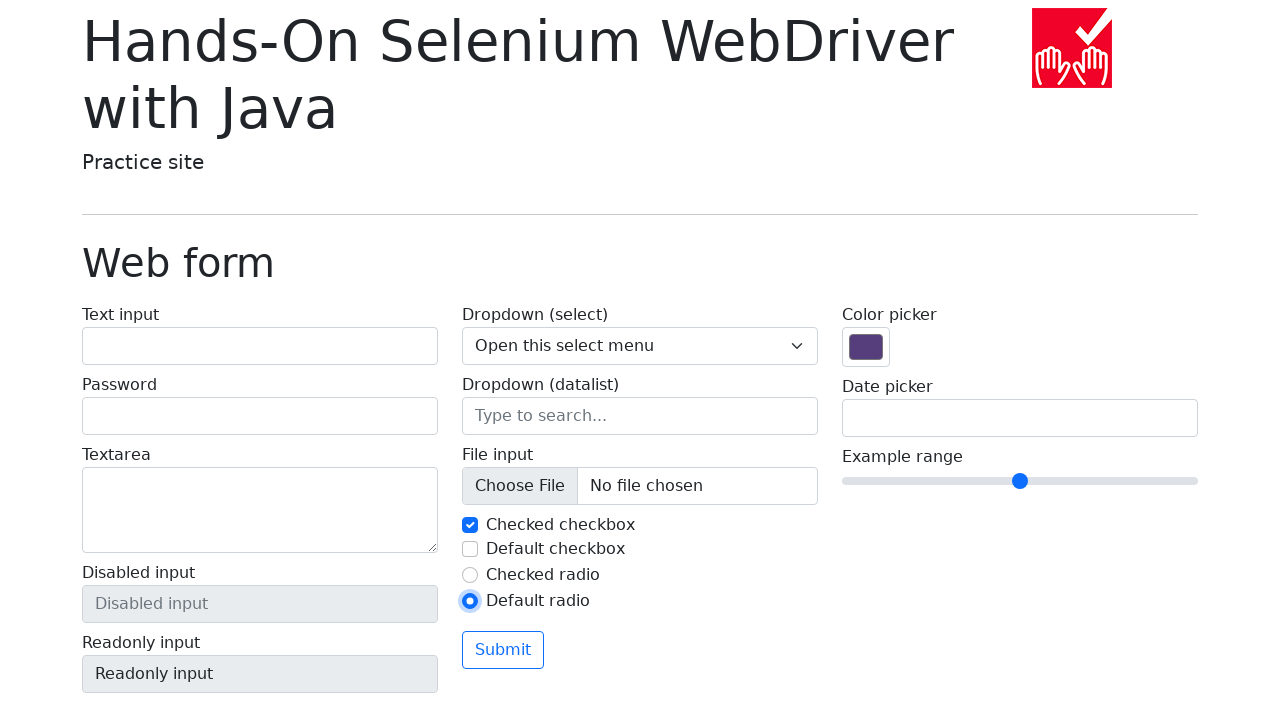

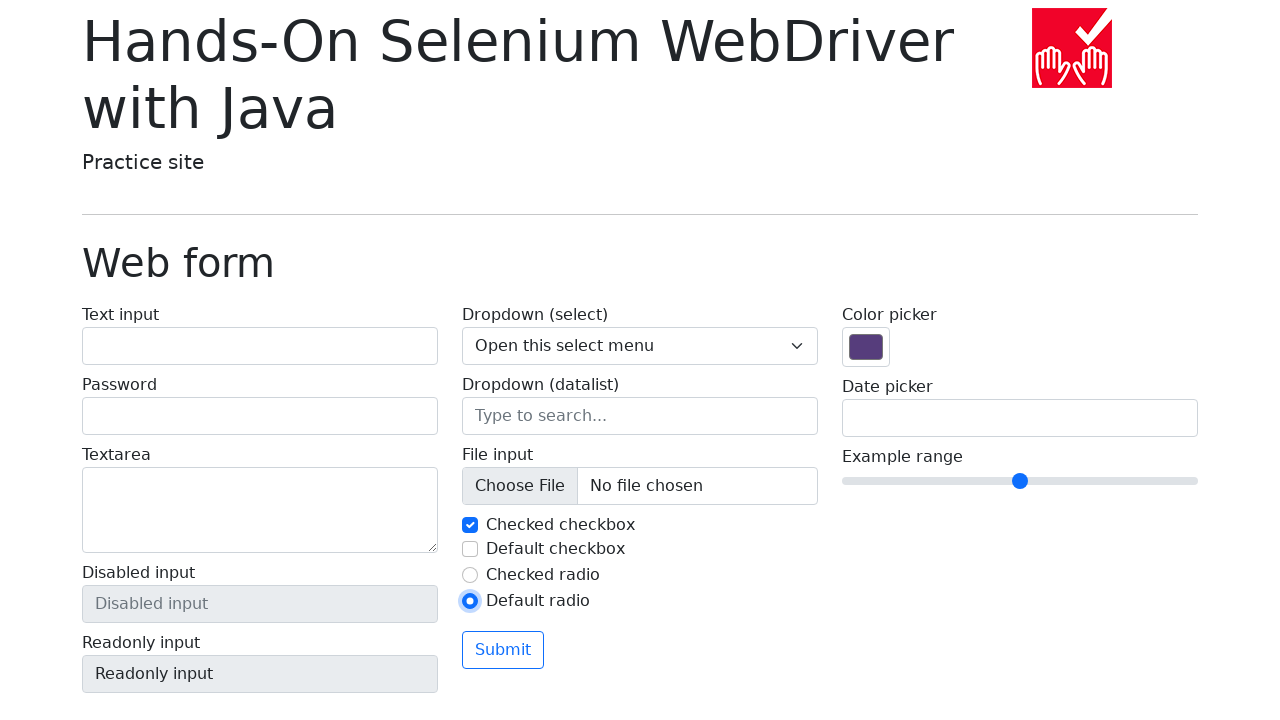